Navigates to the Automation Practice page and verifies that footer navigation links are present and visible on the page.

Starting URL: https://rahulshettyacademy.com/AutomationPractice/

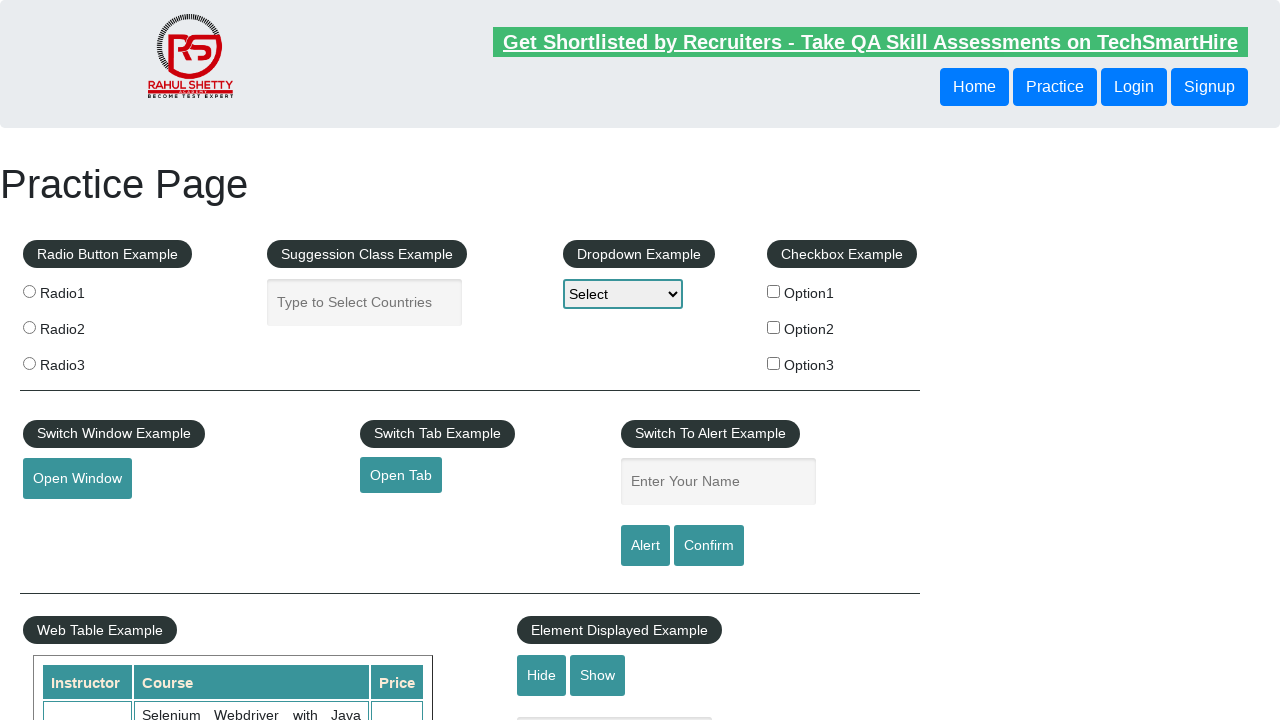

Waited for footer navigation links to load
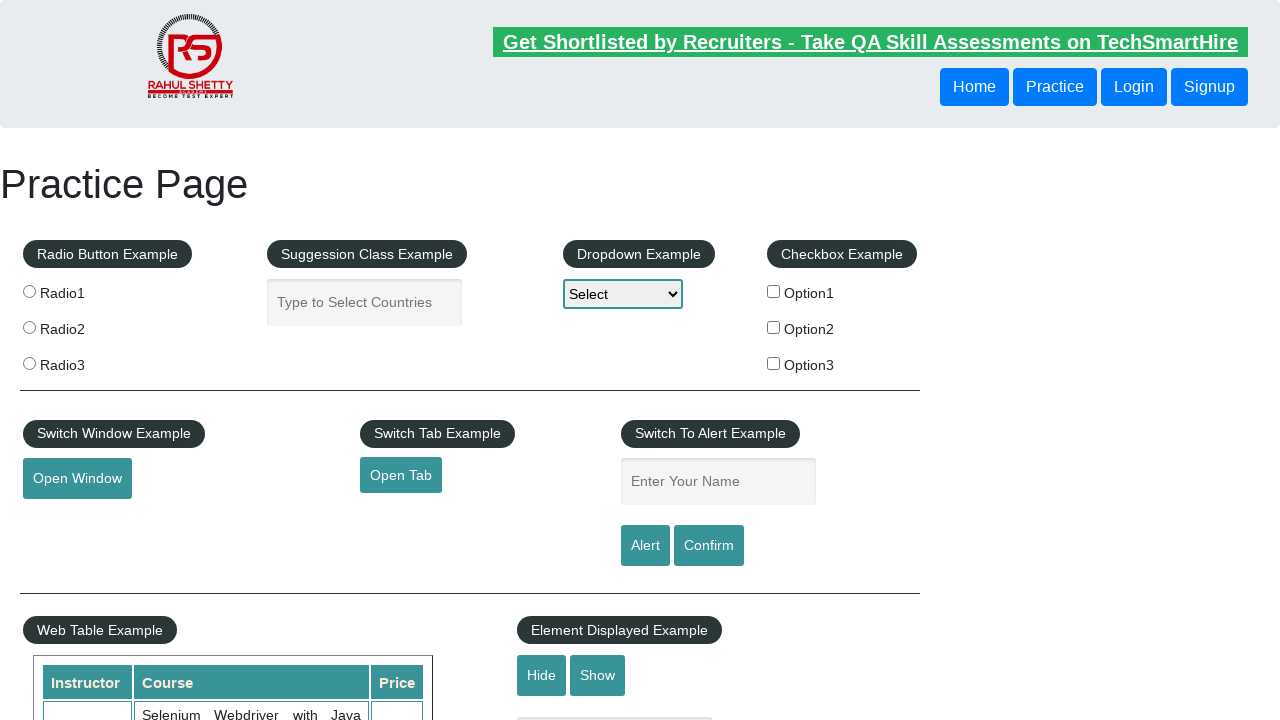

Located all footer navigation links
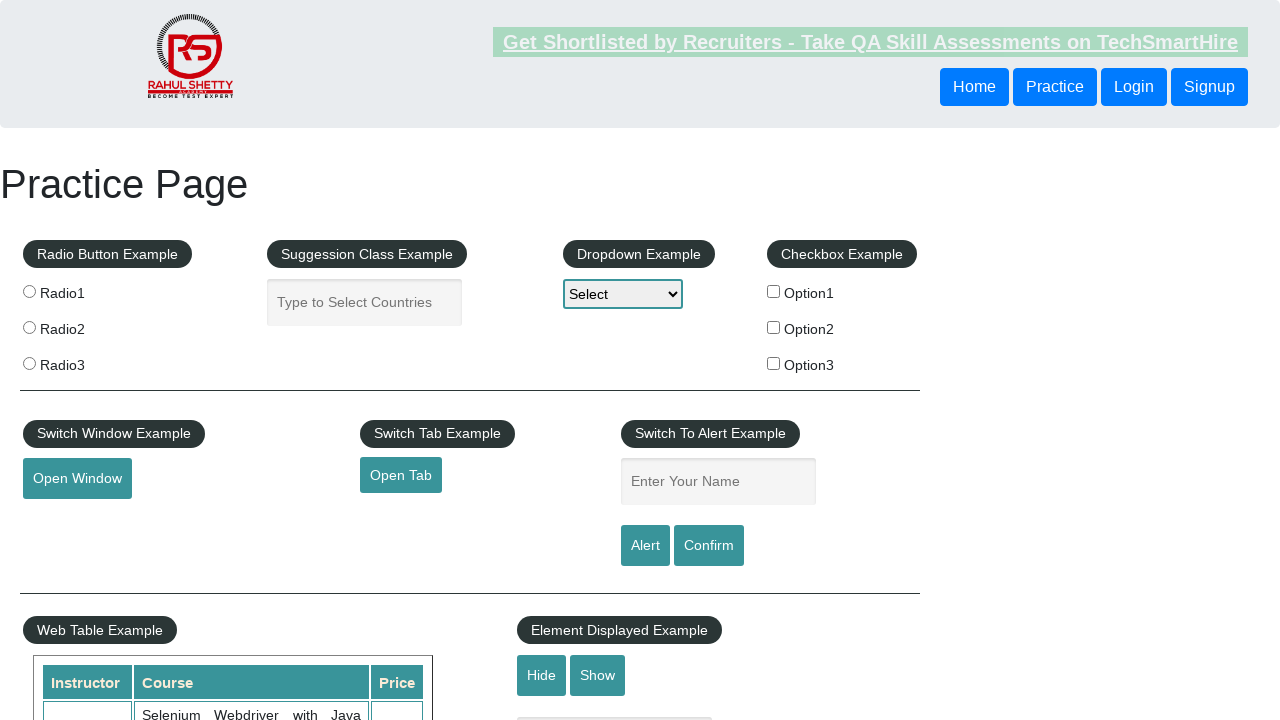

Verified that footer navigation links are present on the page
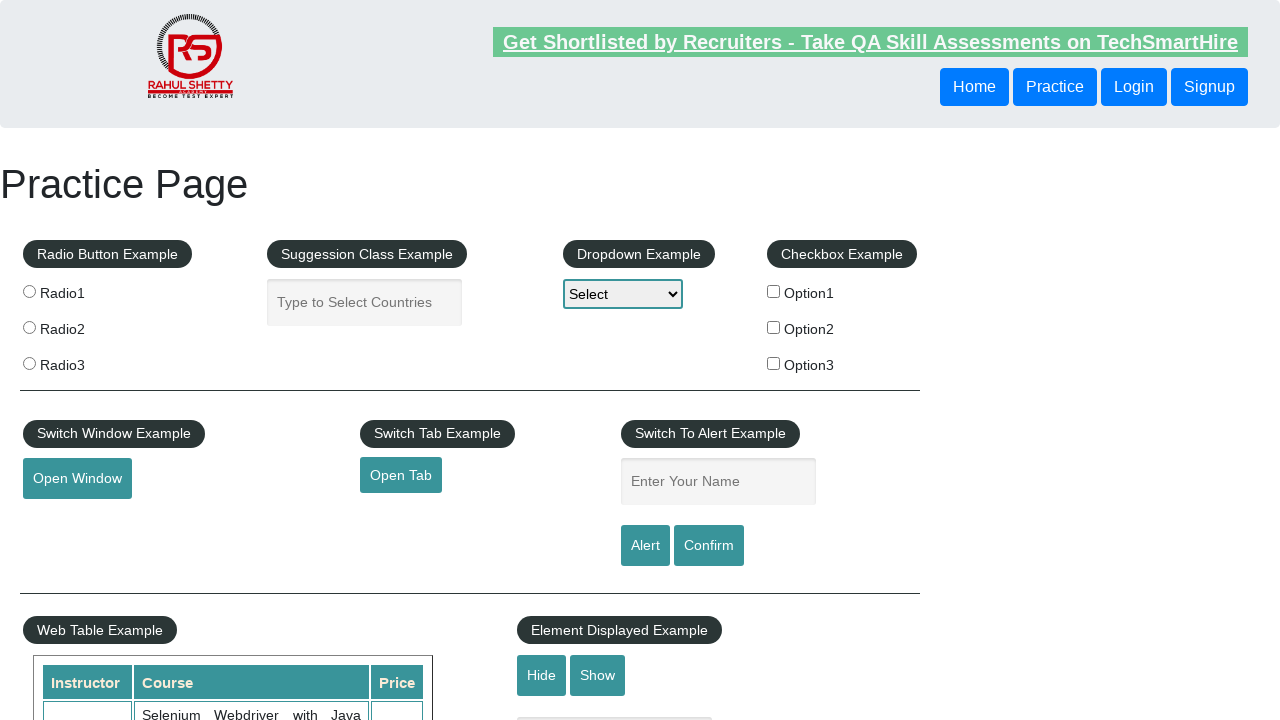

Verified that first footer navigation link is visible
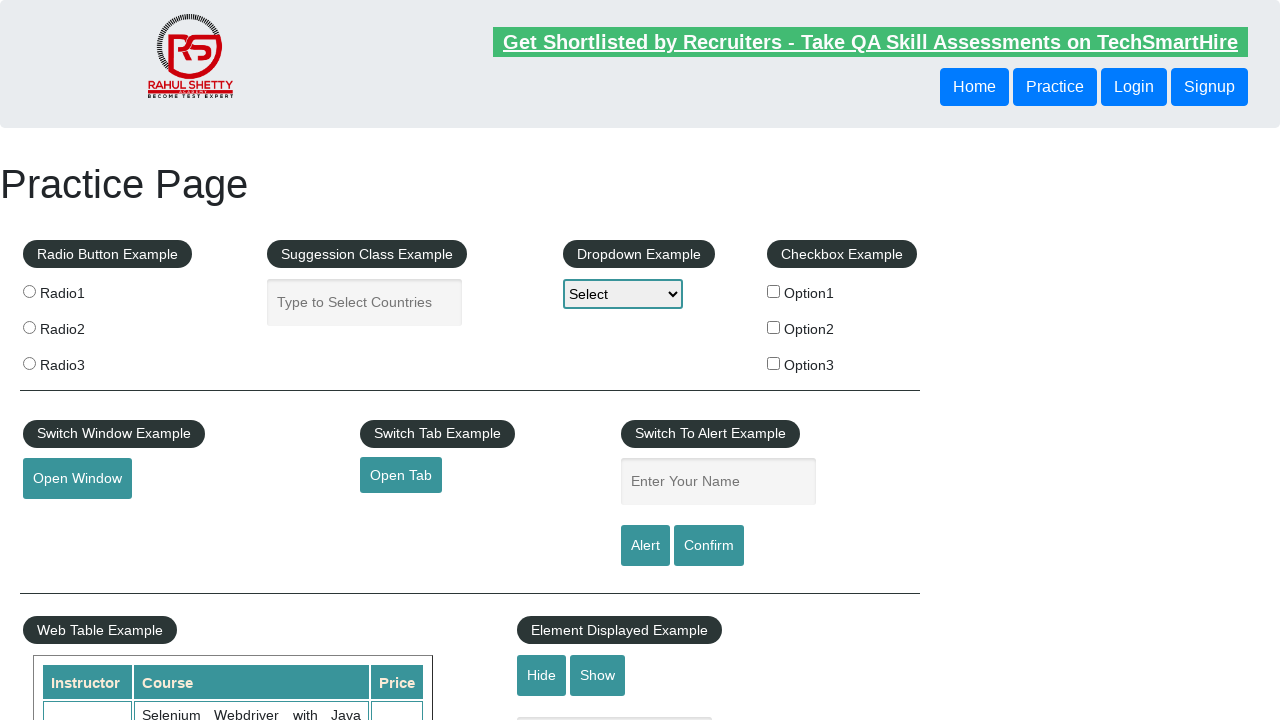

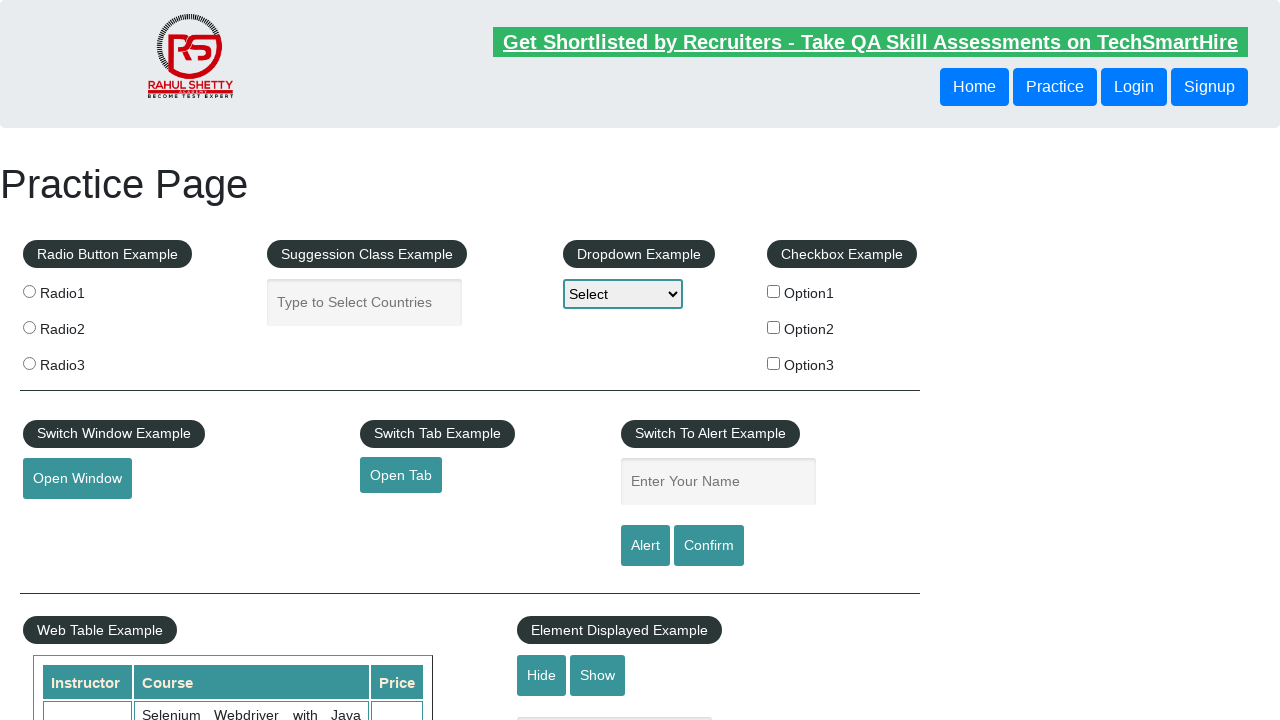